Navigates through a quotes website, clicking "Next" button to iterate through multiple pages of quotes

Starting URL: http://quotes.toscrape.com/

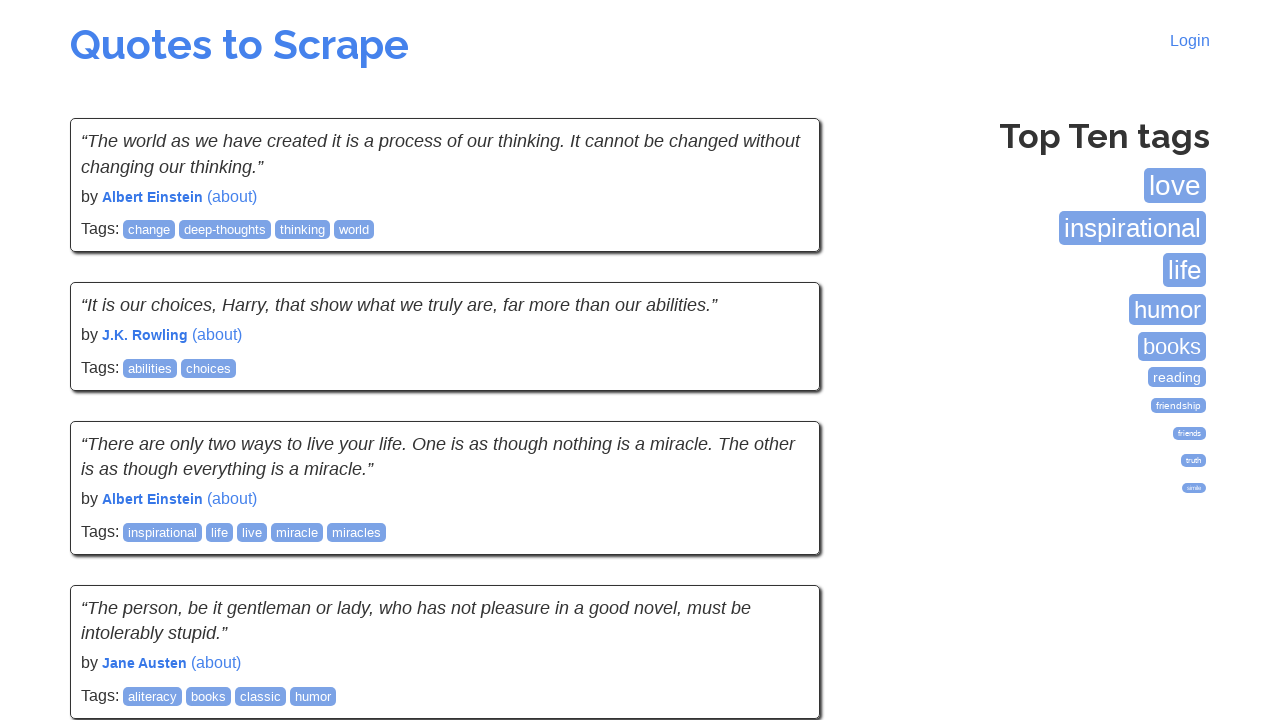

Waited for quotes to load on initial page
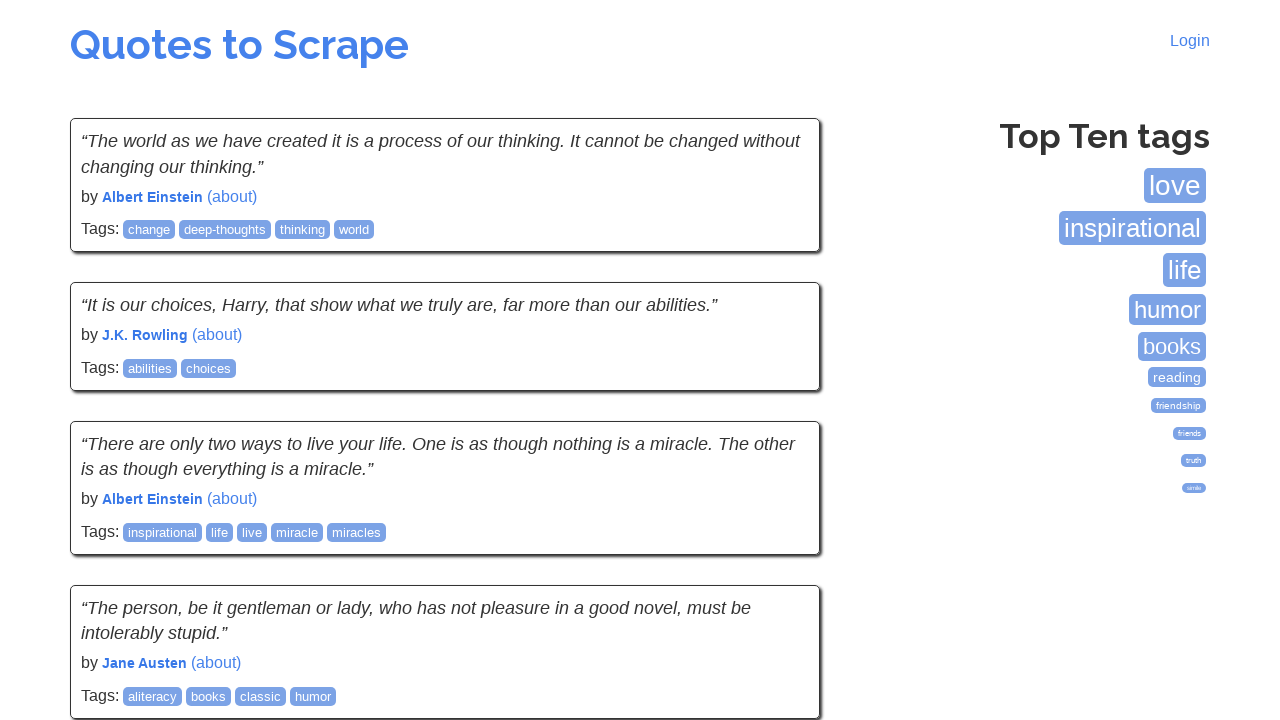

Clicked Next button to navigate to page 2 at (778, 542) on xpath=//ul[@class="pager"]/li[@class="next"]/a
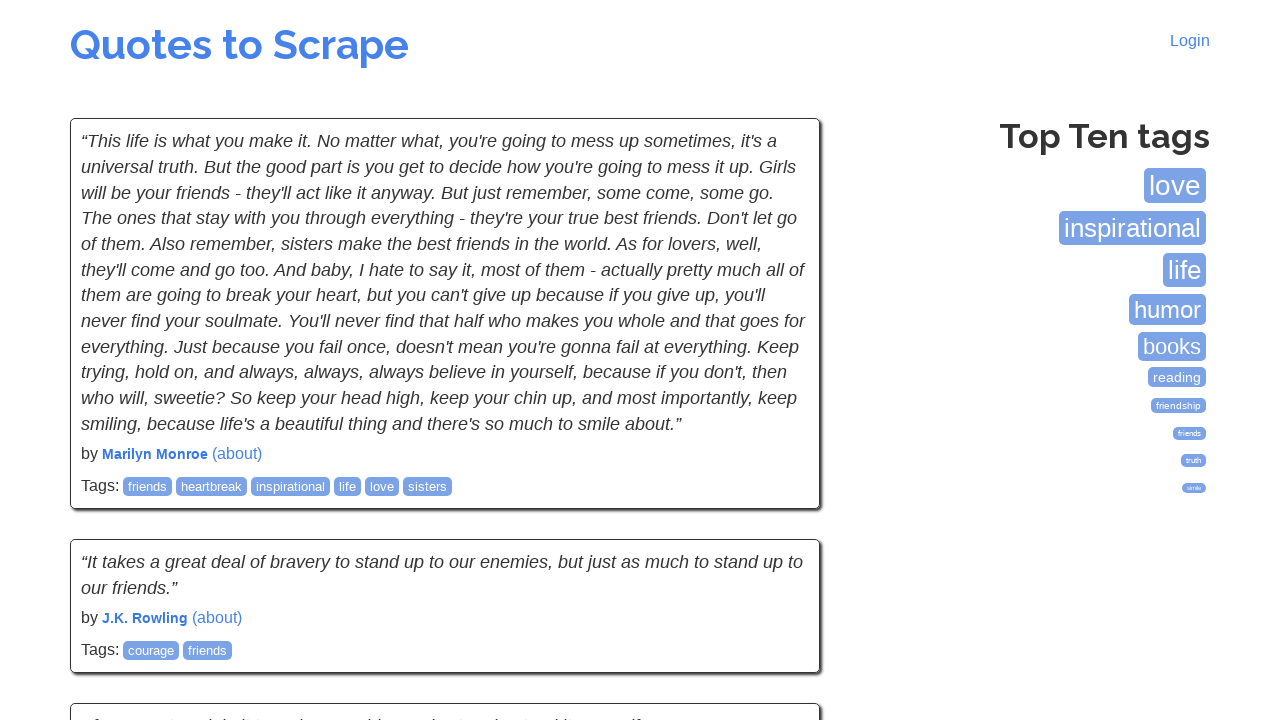

Waited for quotes to load on page 2
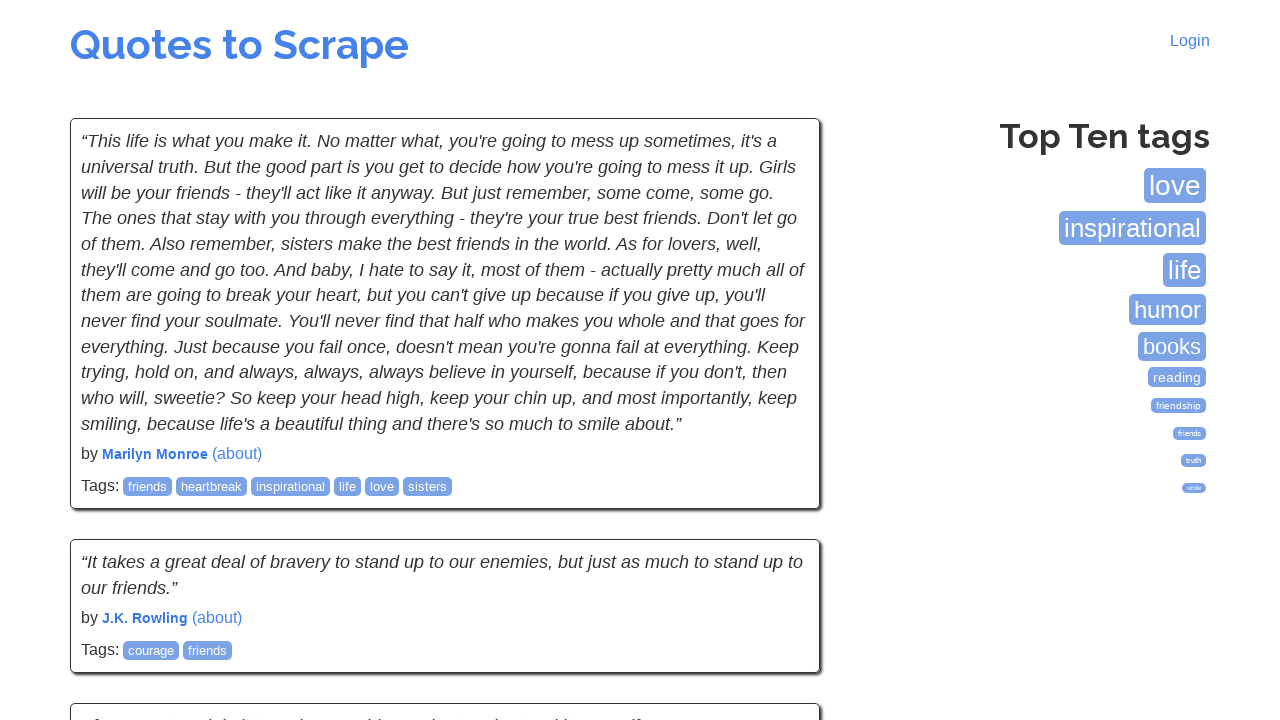

Clicked Next button to navigate to page 3 at (778, 542) on xpath=//ul[@class="pager"]/li[@class="next"]/a
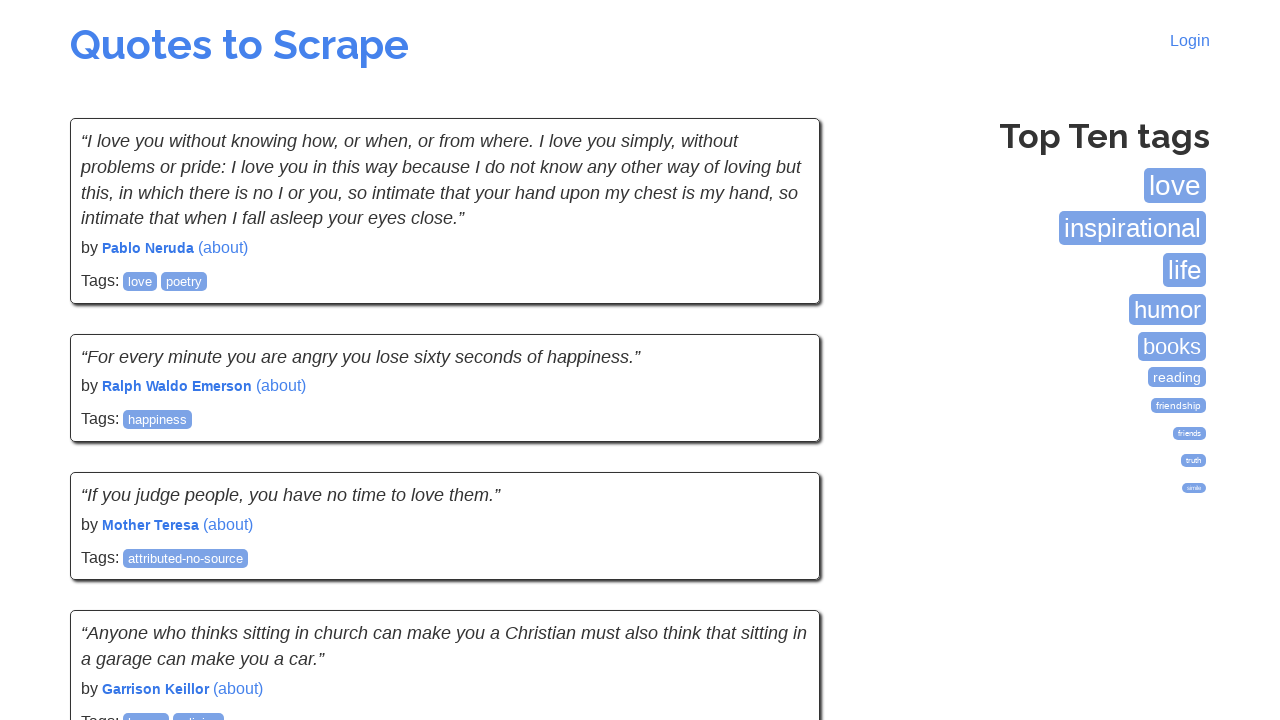

Waited for quotes to load on page 3
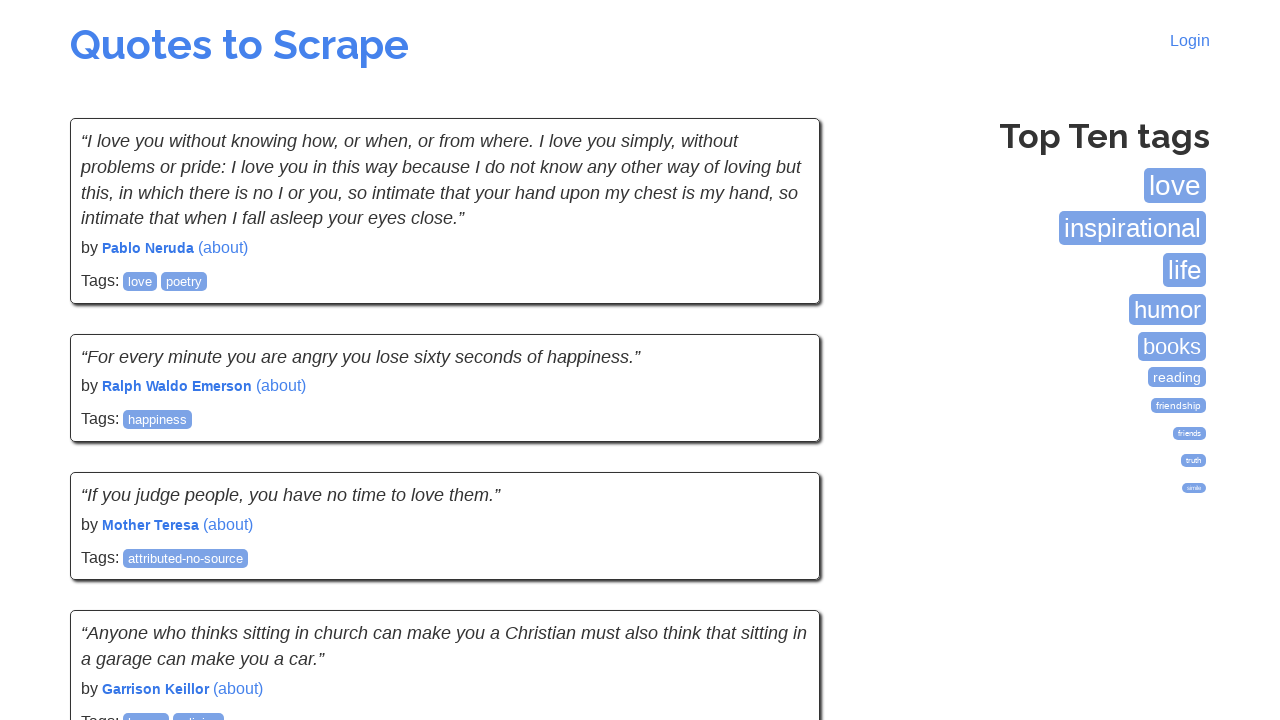

Clicked Next button to navigate to page 4 at (778, 542) on xpath=//ul[@class="pager"]/li[@class="next"]/a
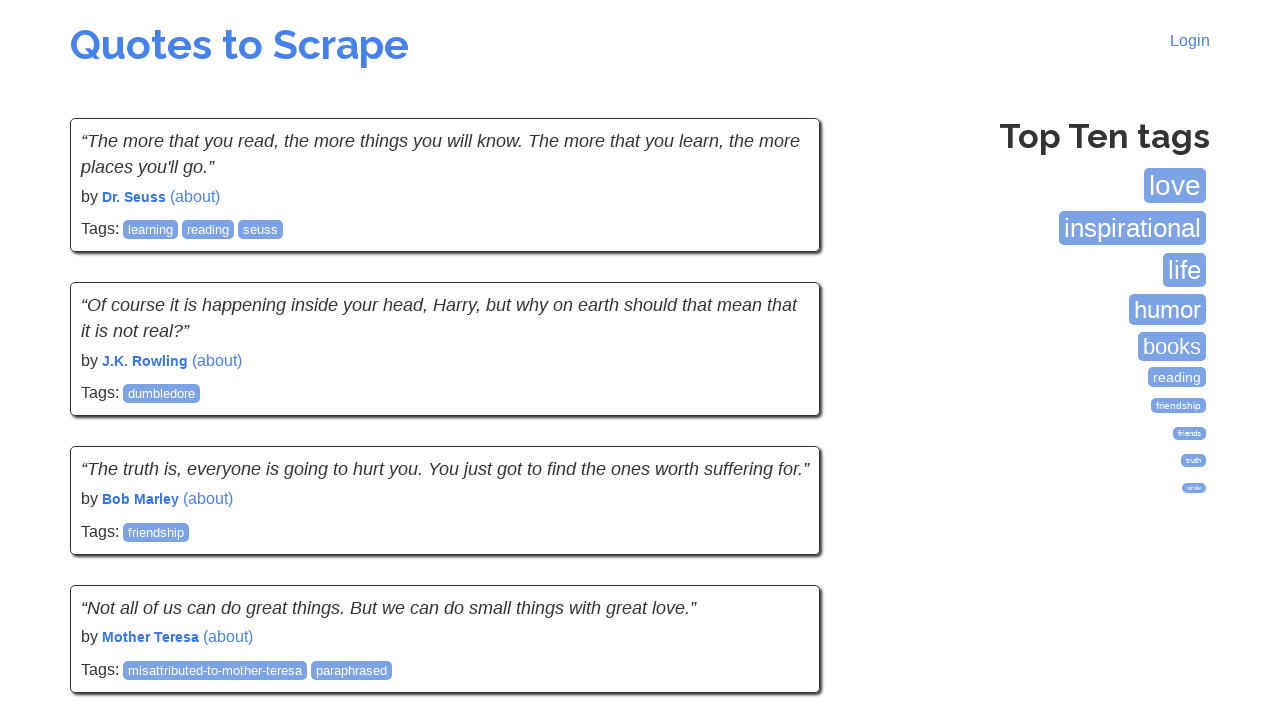

Waited for quotes to load on page 4
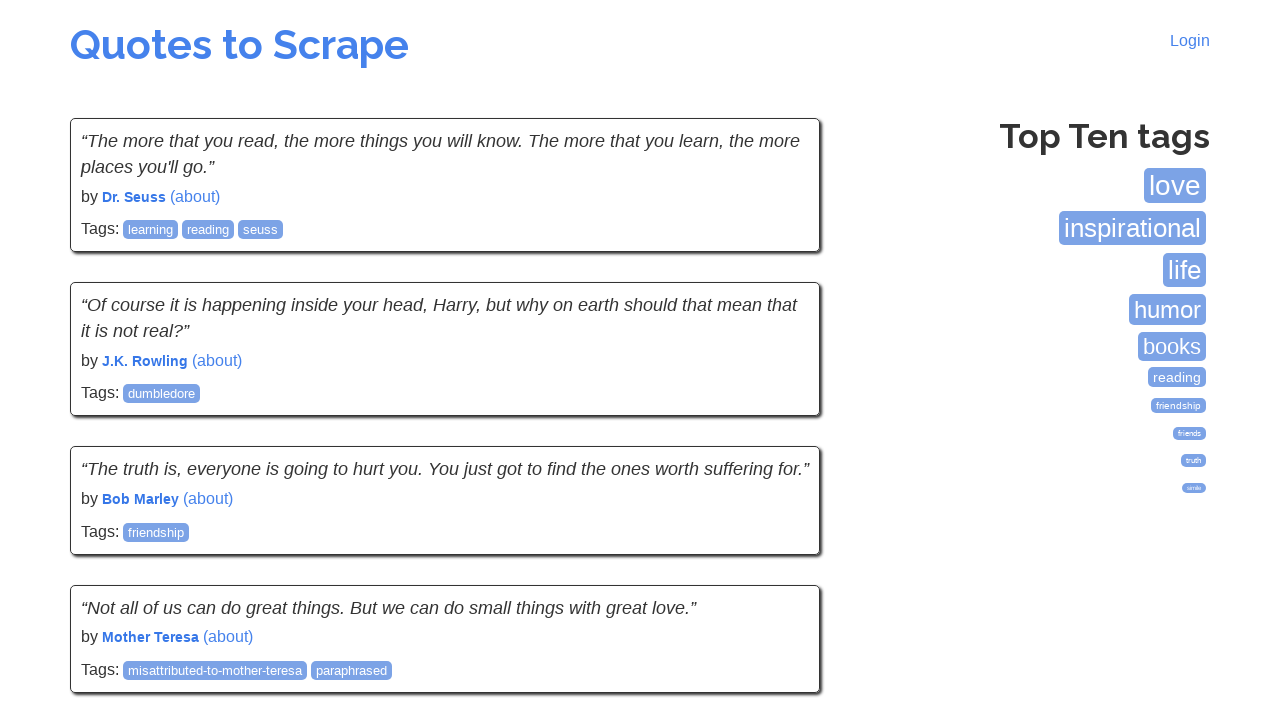

Clicked Next button to navigate to page 5 at (778, 542) on xpath=//ul[@class="pager"]/li[@class="next"]/a
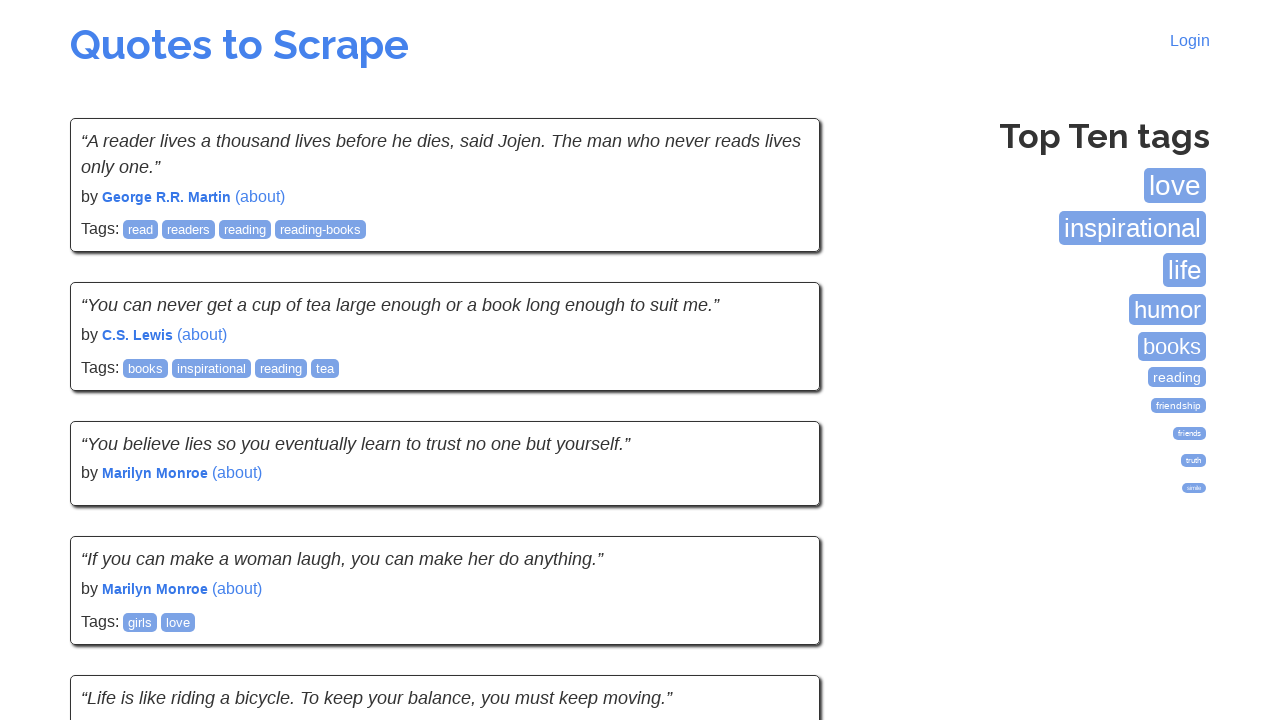

Waited for quotes to load on page 5
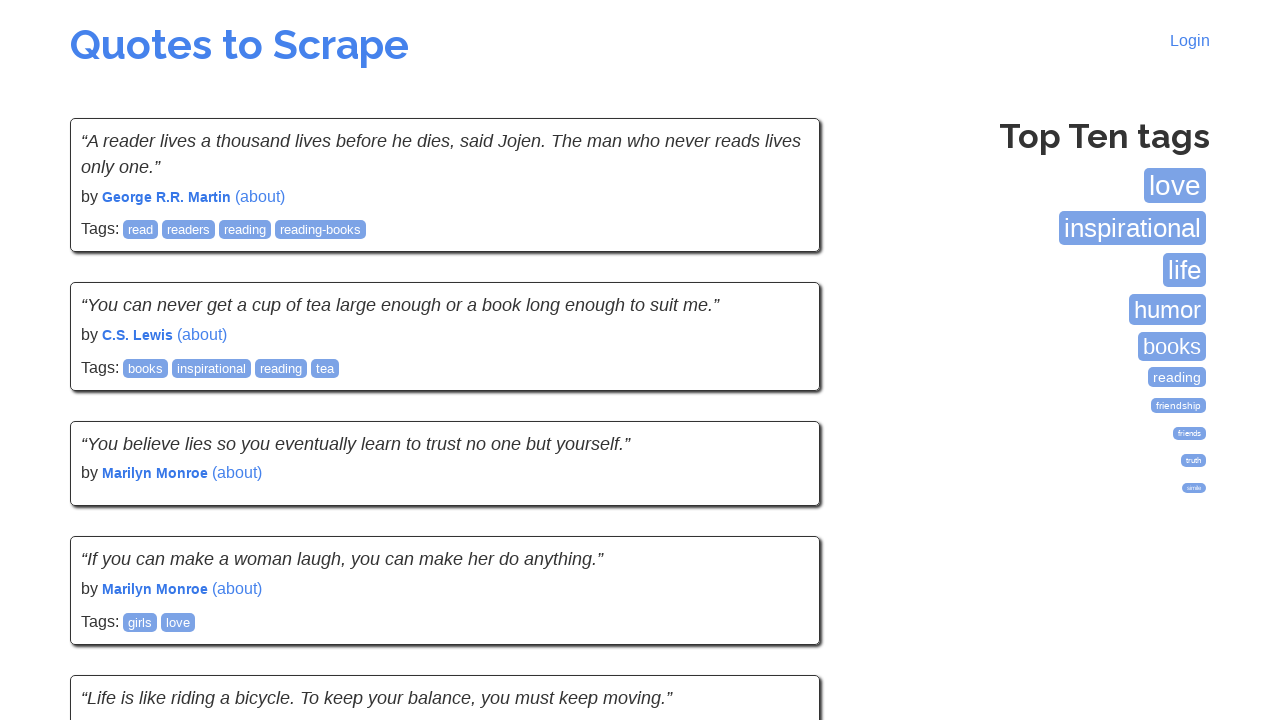

Clicked Next button to navigate to page 6 at (778, 541) on xpath=//ul[@class="pager"]/li[@class="next"]/a
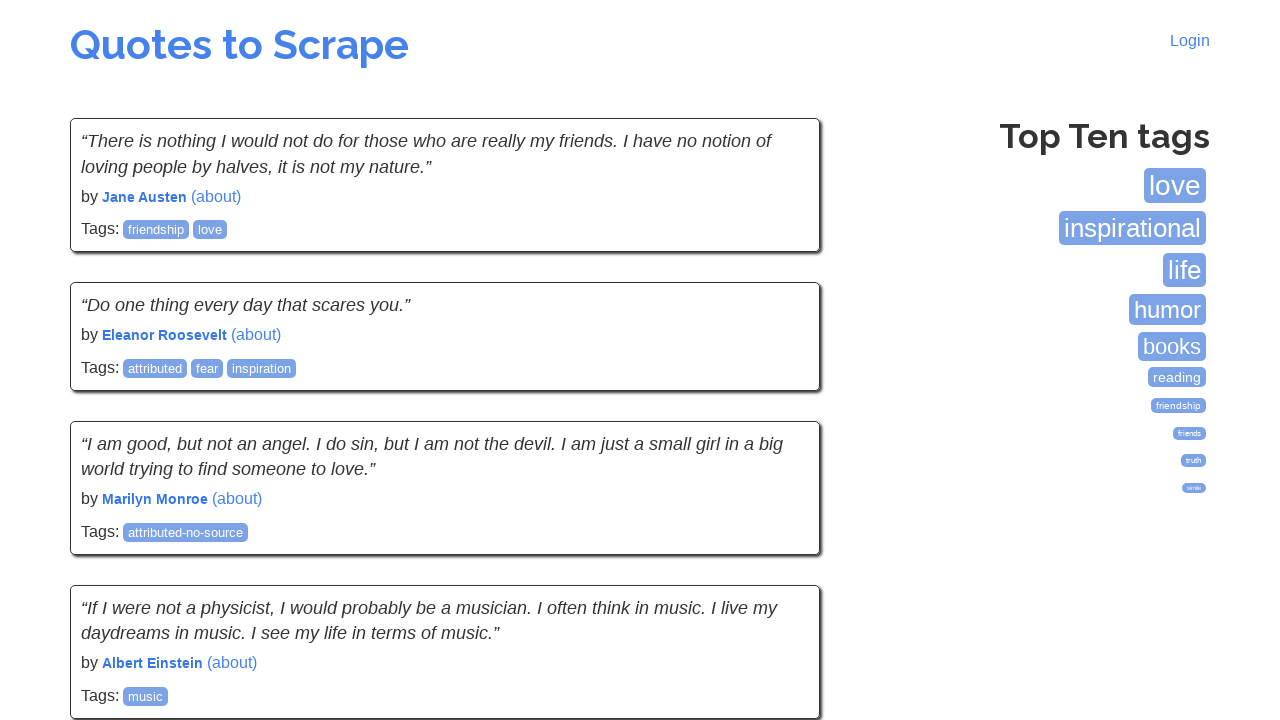

Waited for quotes to load on page 6
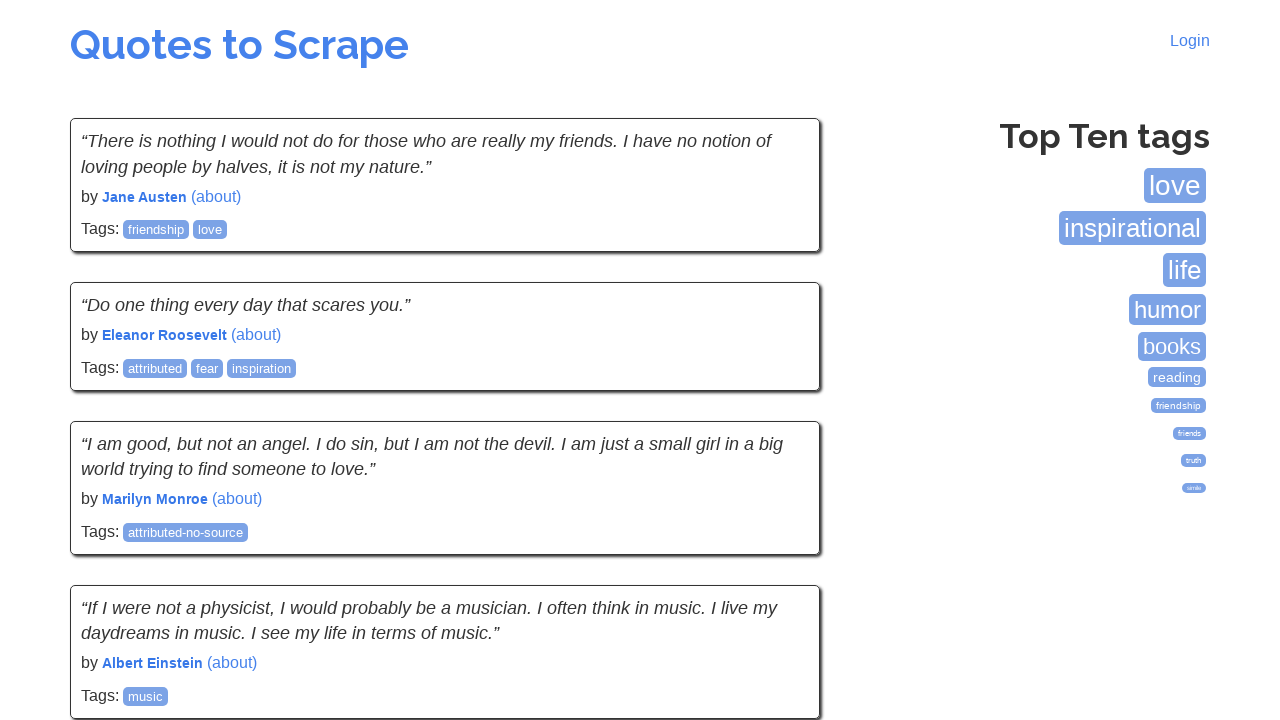

Clicked Next button to navigate to page 7 at (778, 542) on xpath=//ul[@class="pager"]/li[@class="next"]/a
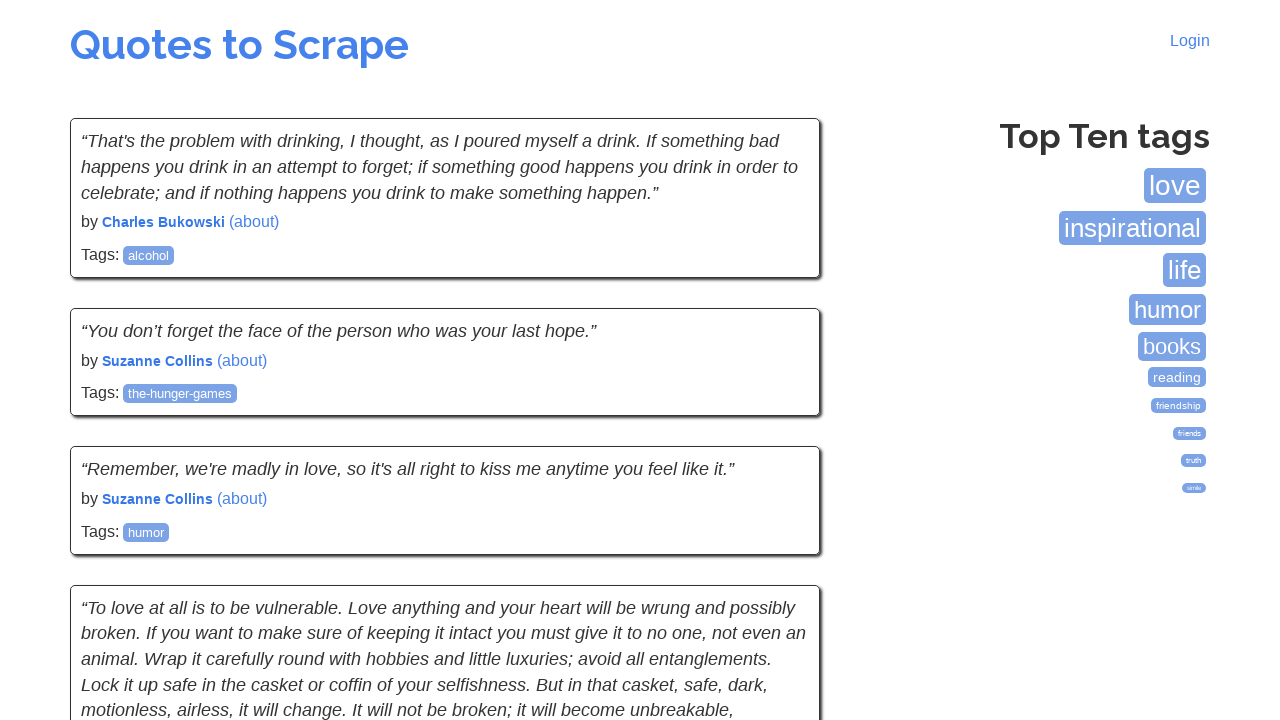

Waited for quotes to load on page 7
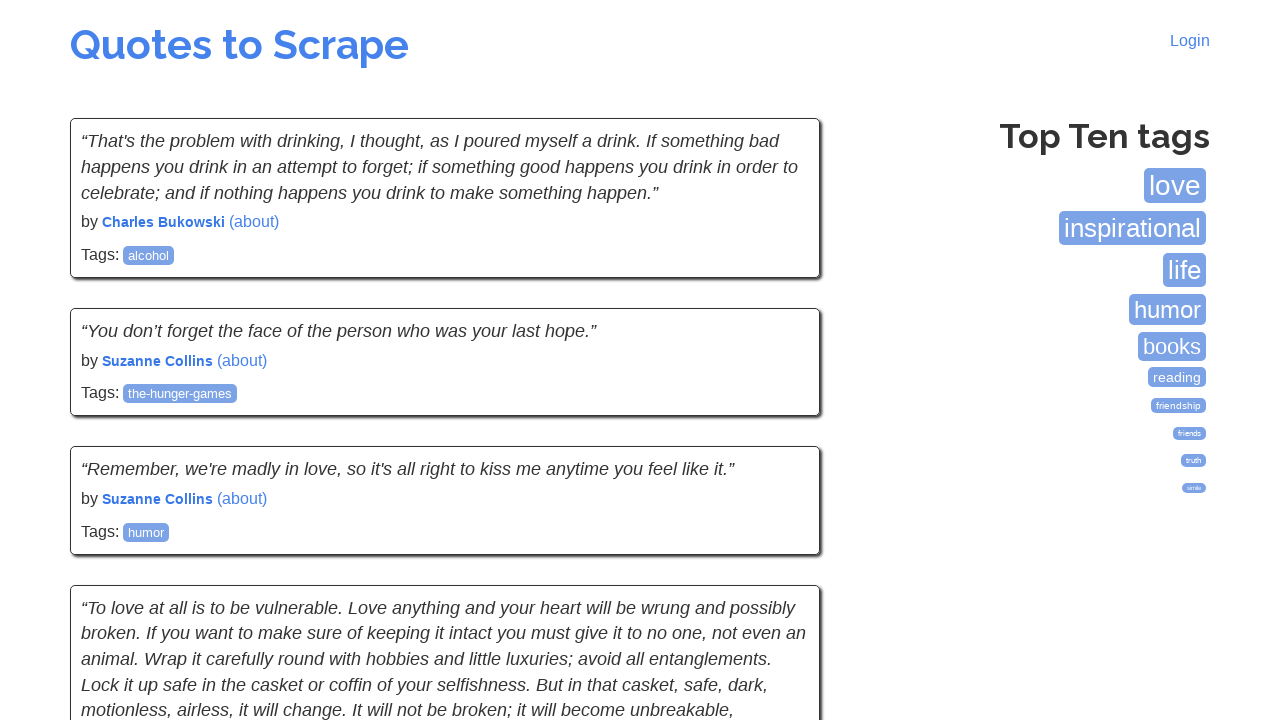

Clicked Next button to navigate to page 8 at (778, 542) on xpath=//ul[@class="pager"]/li[@class="next"]/a
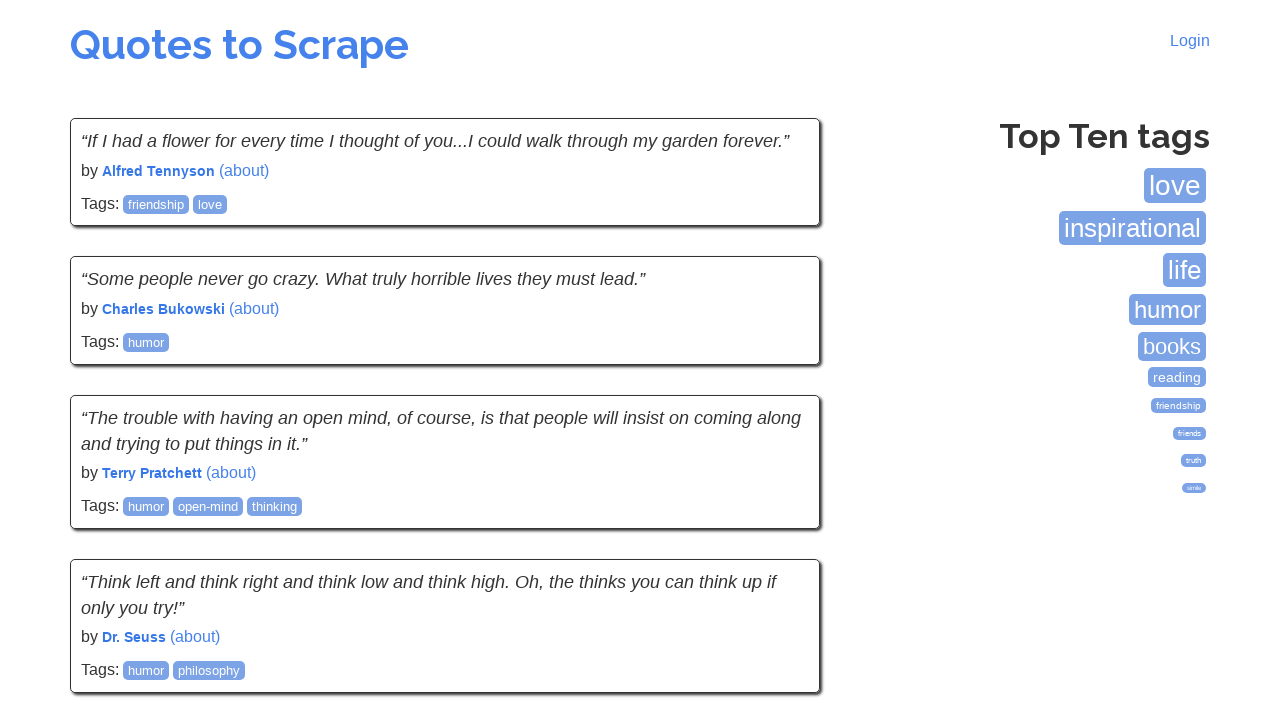

Waited for quotes to load on page 8
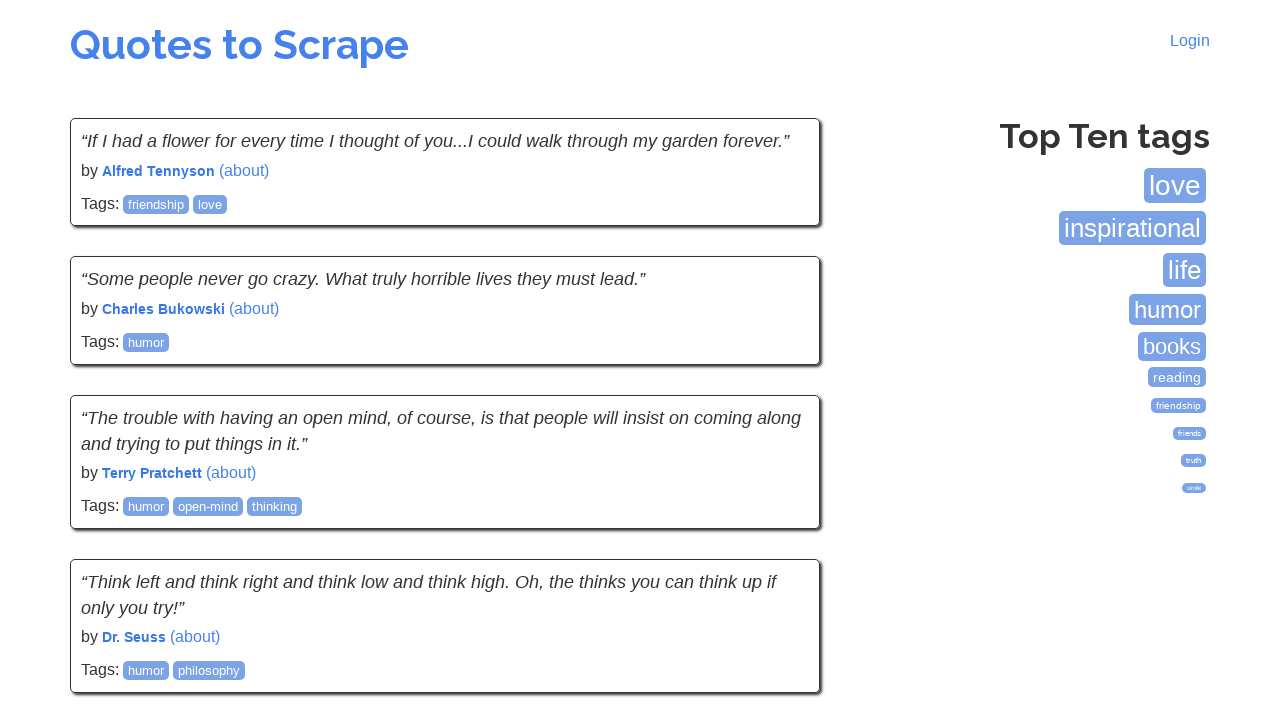

Clicked Next button to navigate to page 9 at (778, 542) on xpath=//ul[@class="pager"]/li[@class="next"]/a
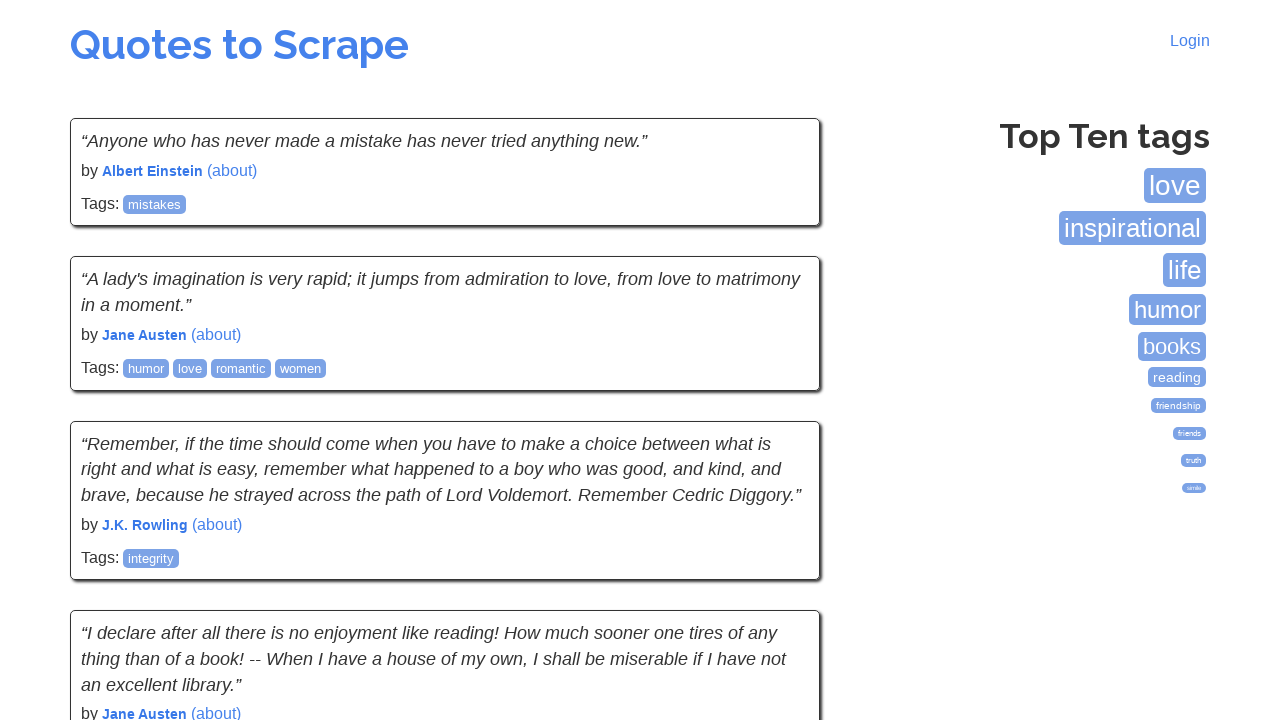

Waited for quotes to load on page 9
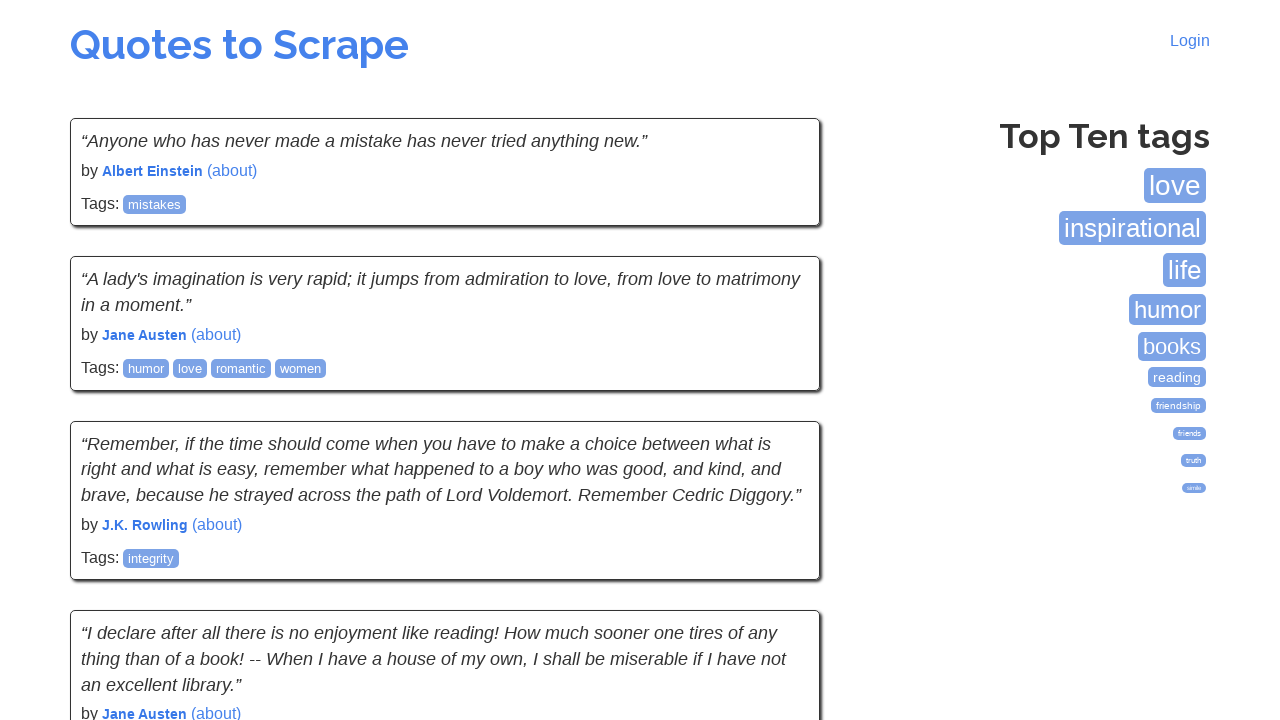

Clicked Next button to navigate to page 10 at (778, 542) on xpath=//ul[@class="pager"]/li[@class="next"]/a
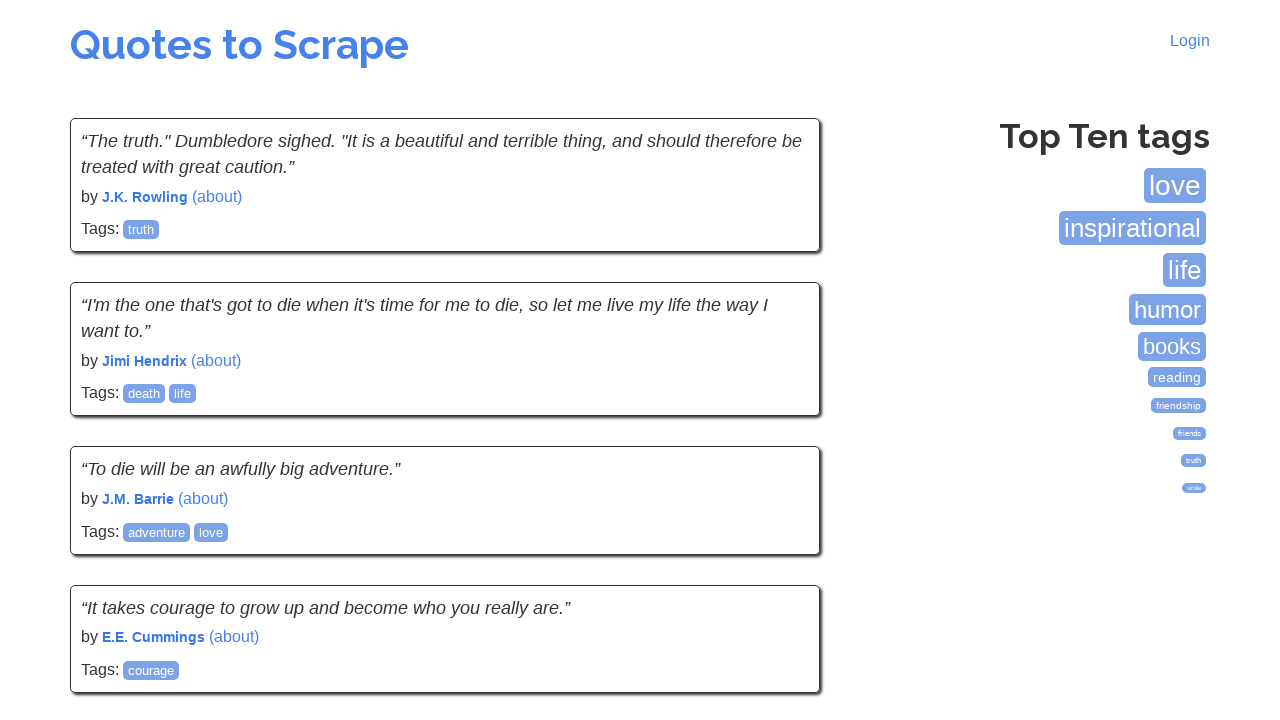

Waited for quotes to load on page 10
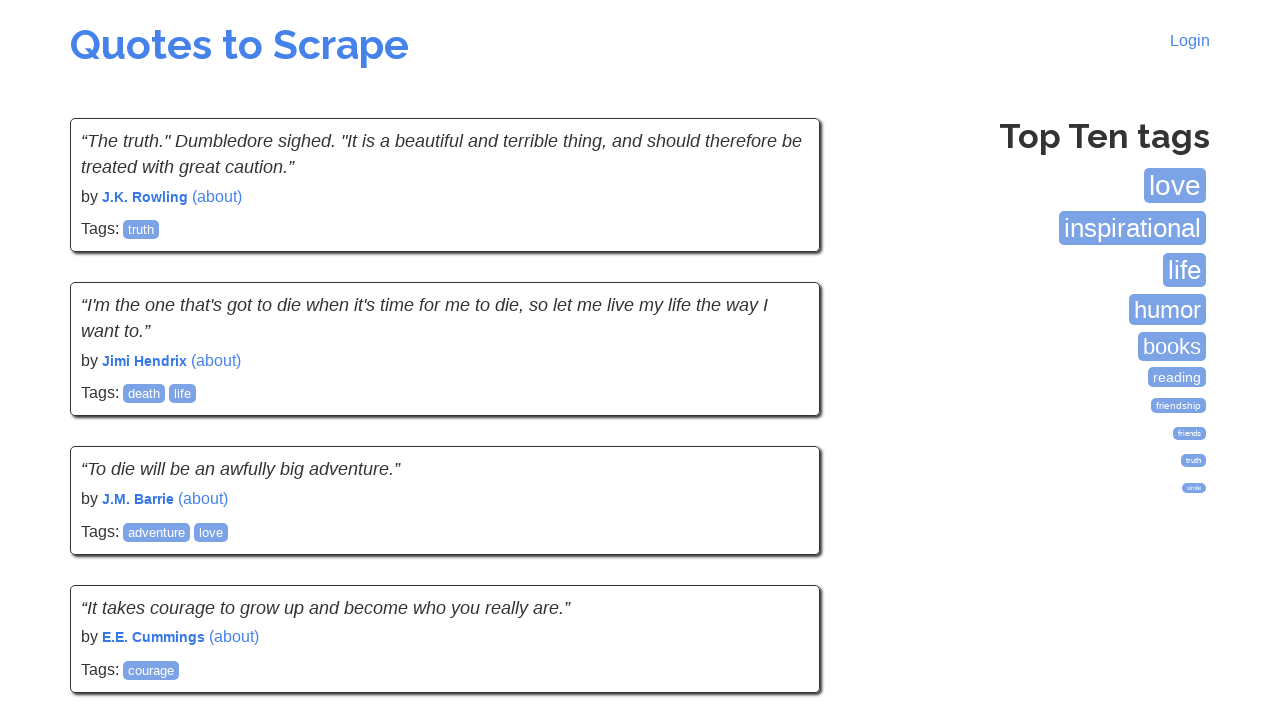

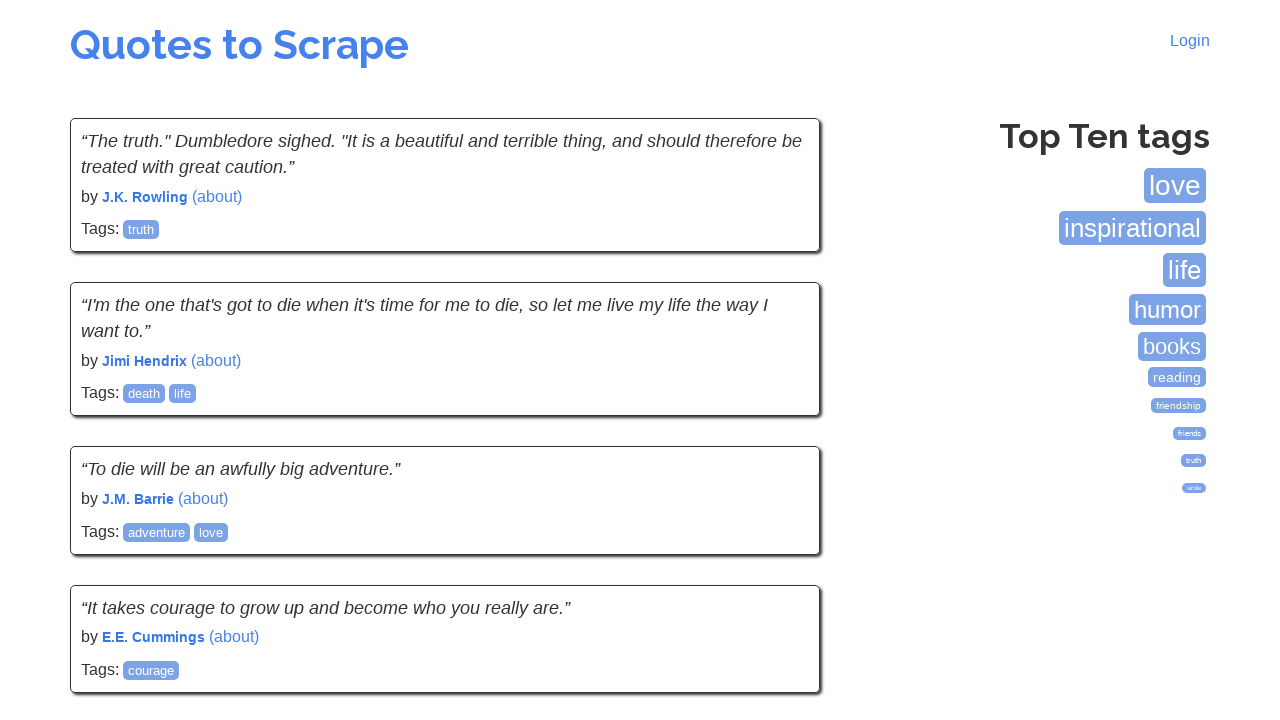